Tests window handling functionality by opening a new window, switching between parent and child windows, and verifying content in each window

Starting URL: https://the-internet.herokuapp.com/

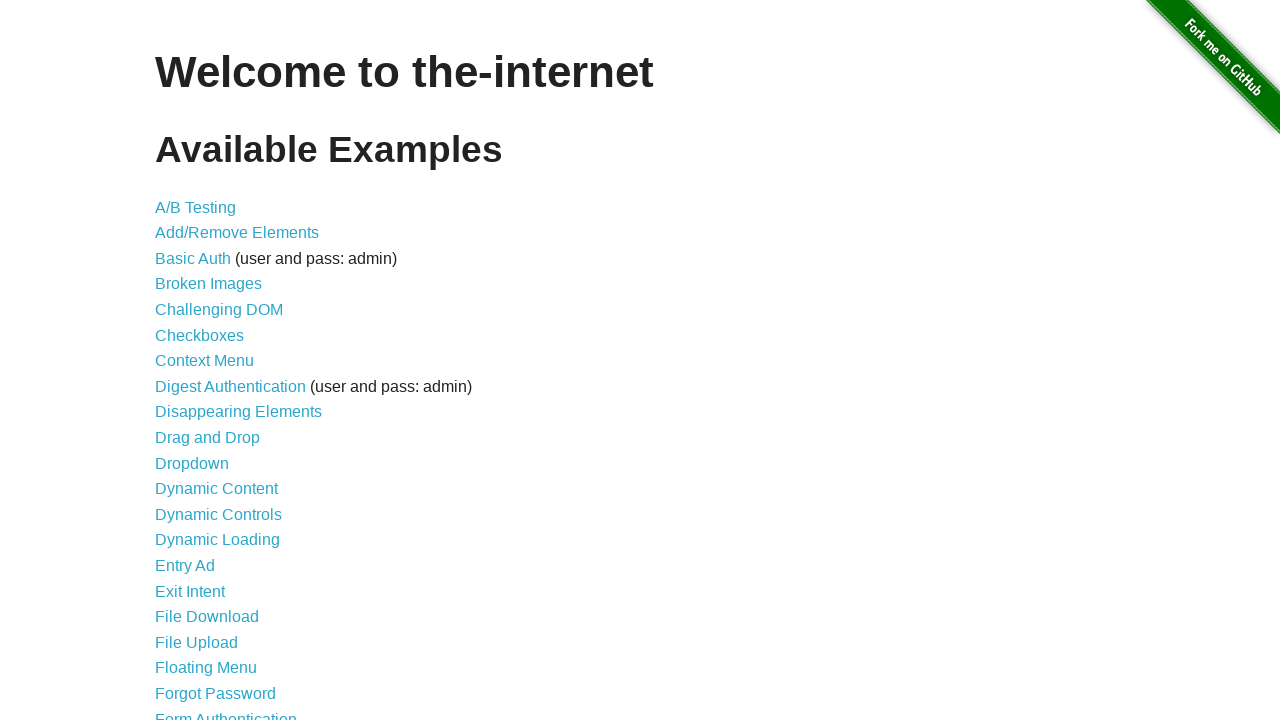

Clicked on 'Multiple Windows' link at (218, 369) on xpath=//a[contains(text(),'Multiple Windows')]
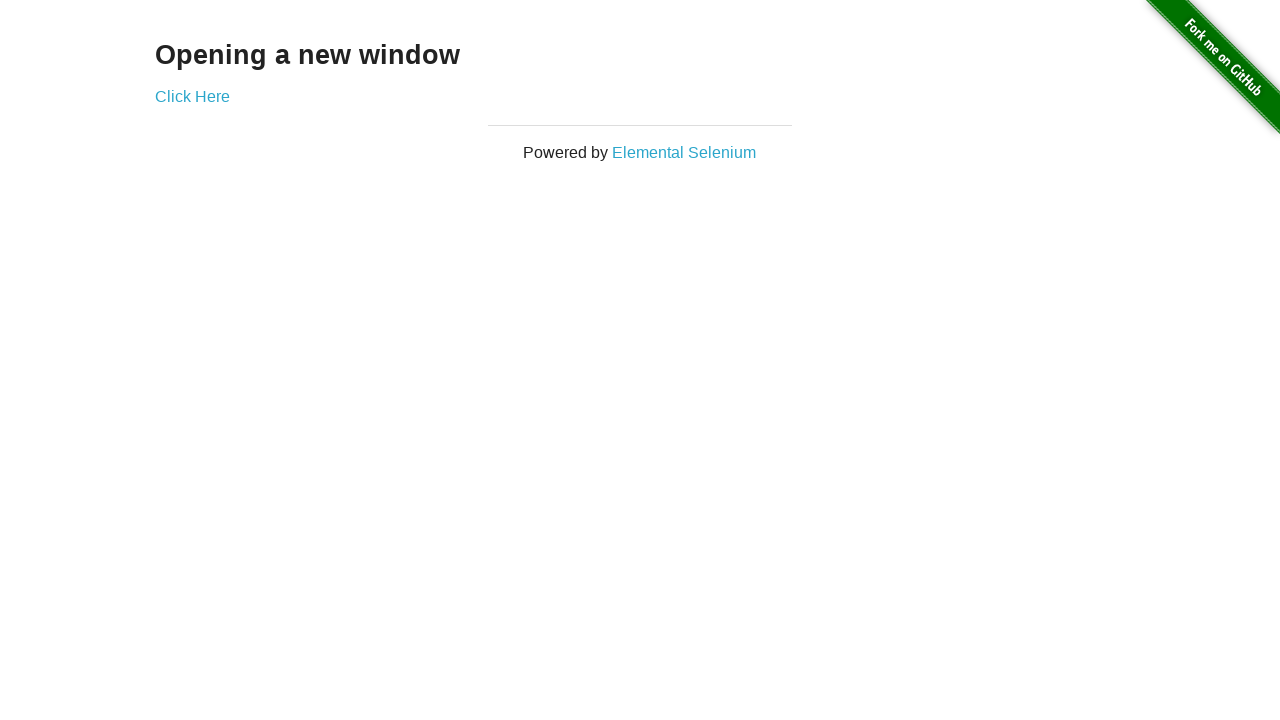

Clicked 'Click Here' link to open new window at (192, 96) on xpath=//a[contains(text(),'Click Here')]
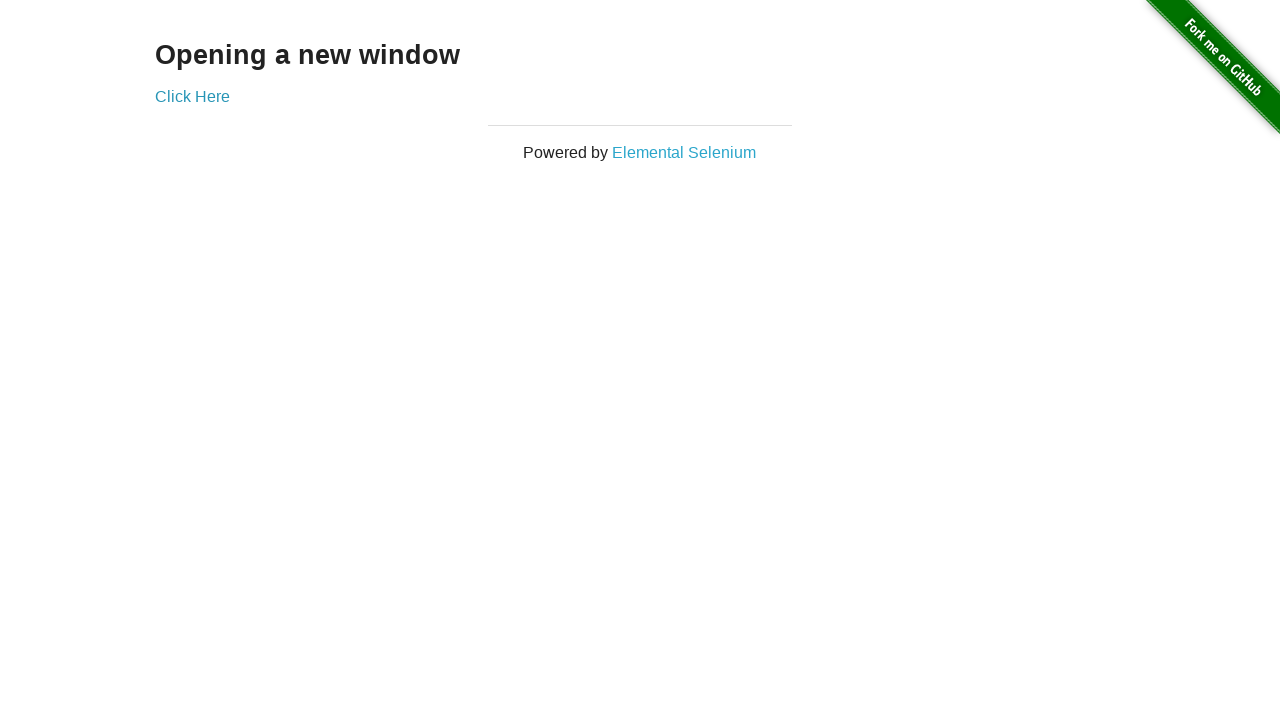

New window opened and captured
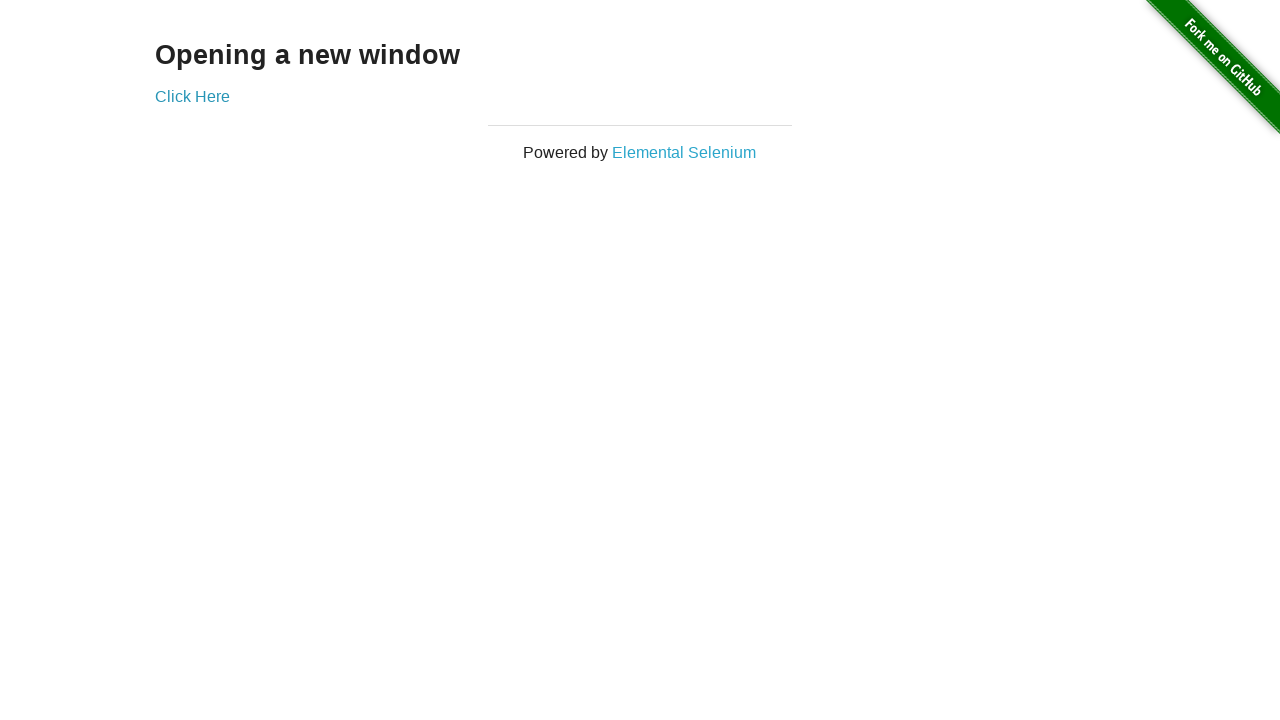

Verified 'New Window' heading in child window
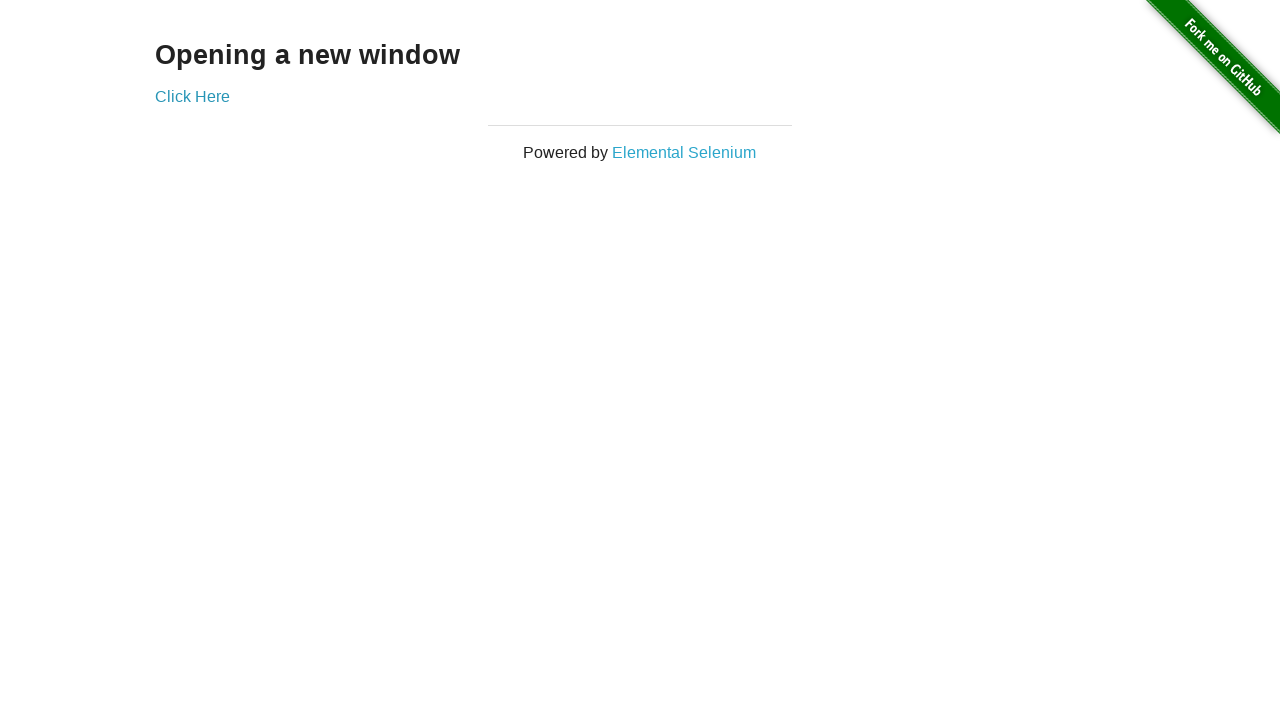

Verified 'Opening a new window' heading in parent window
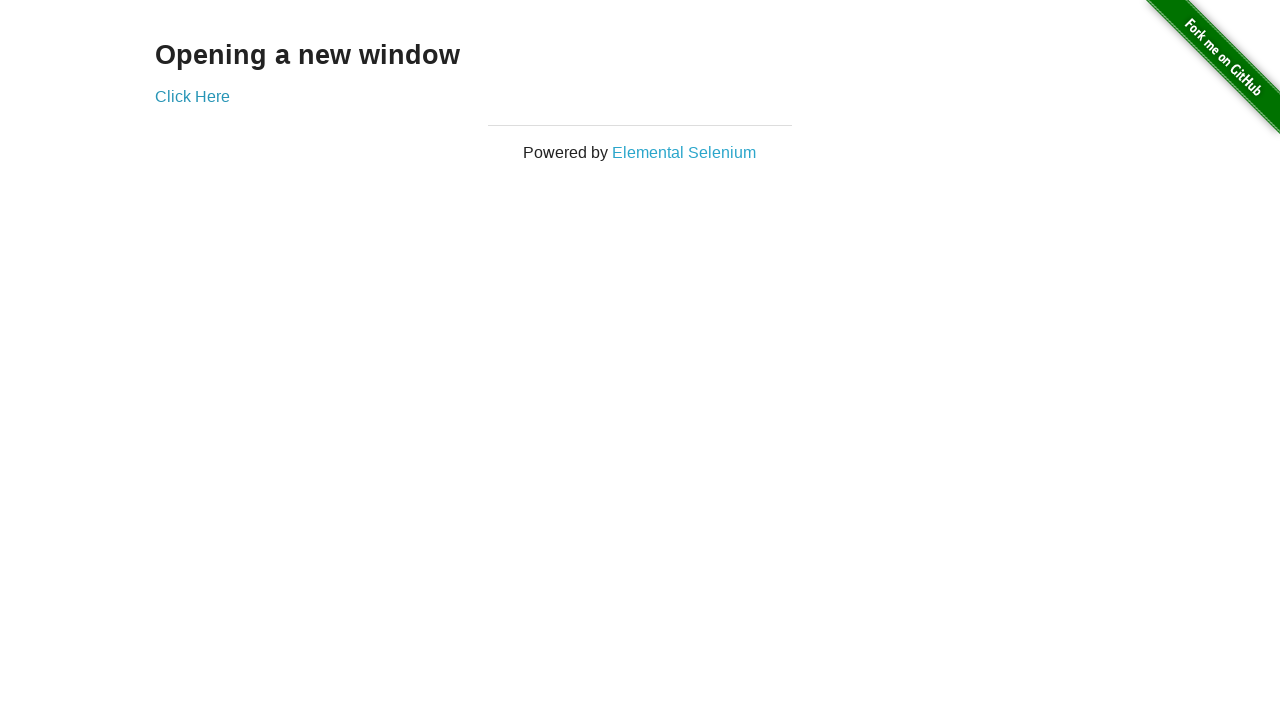

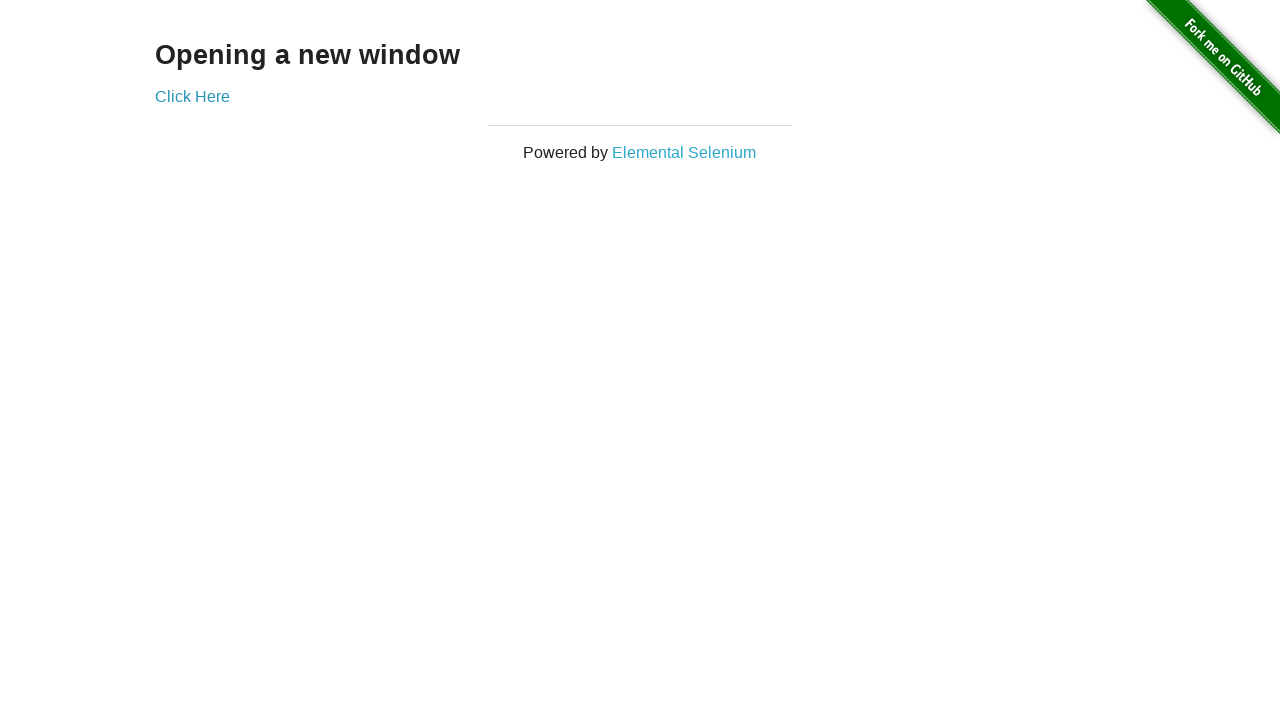